Navigates to YouTube homepage and maximizes the browser window to verify the page loads successfully.

Starting URL: https://www.youtube.com

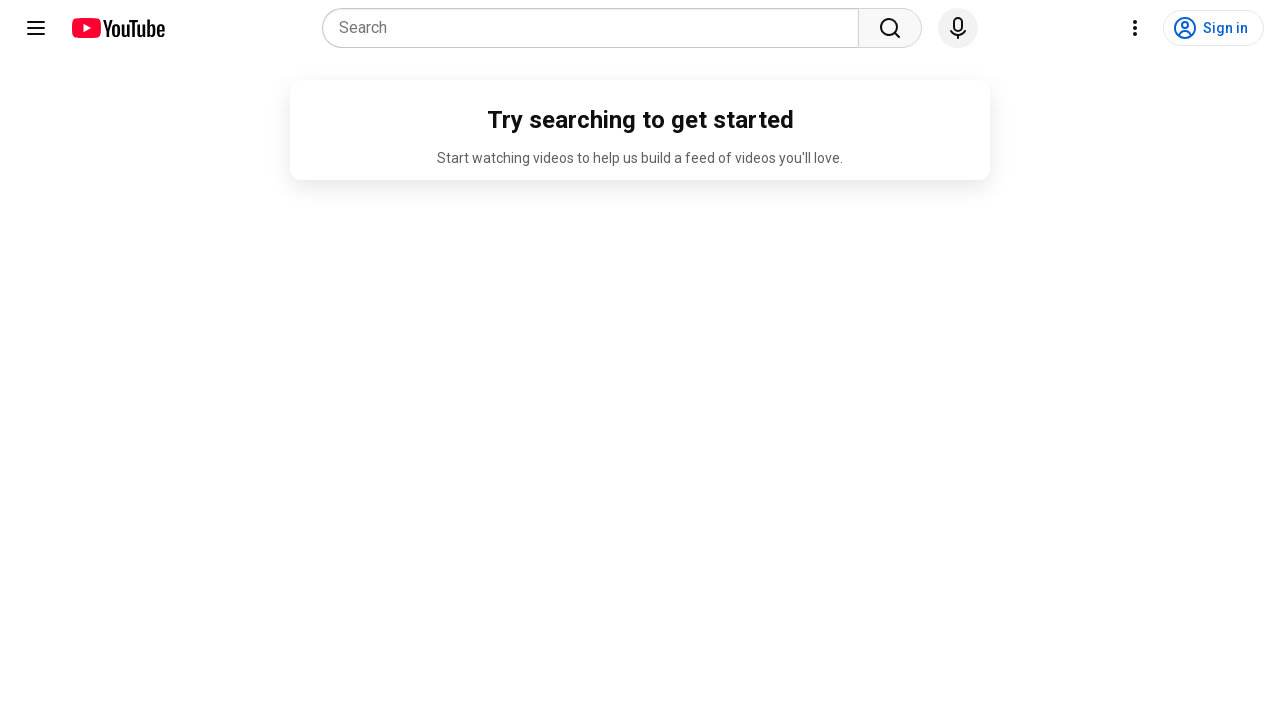

Set viewport size to 1920x1080 to simulate window maximize
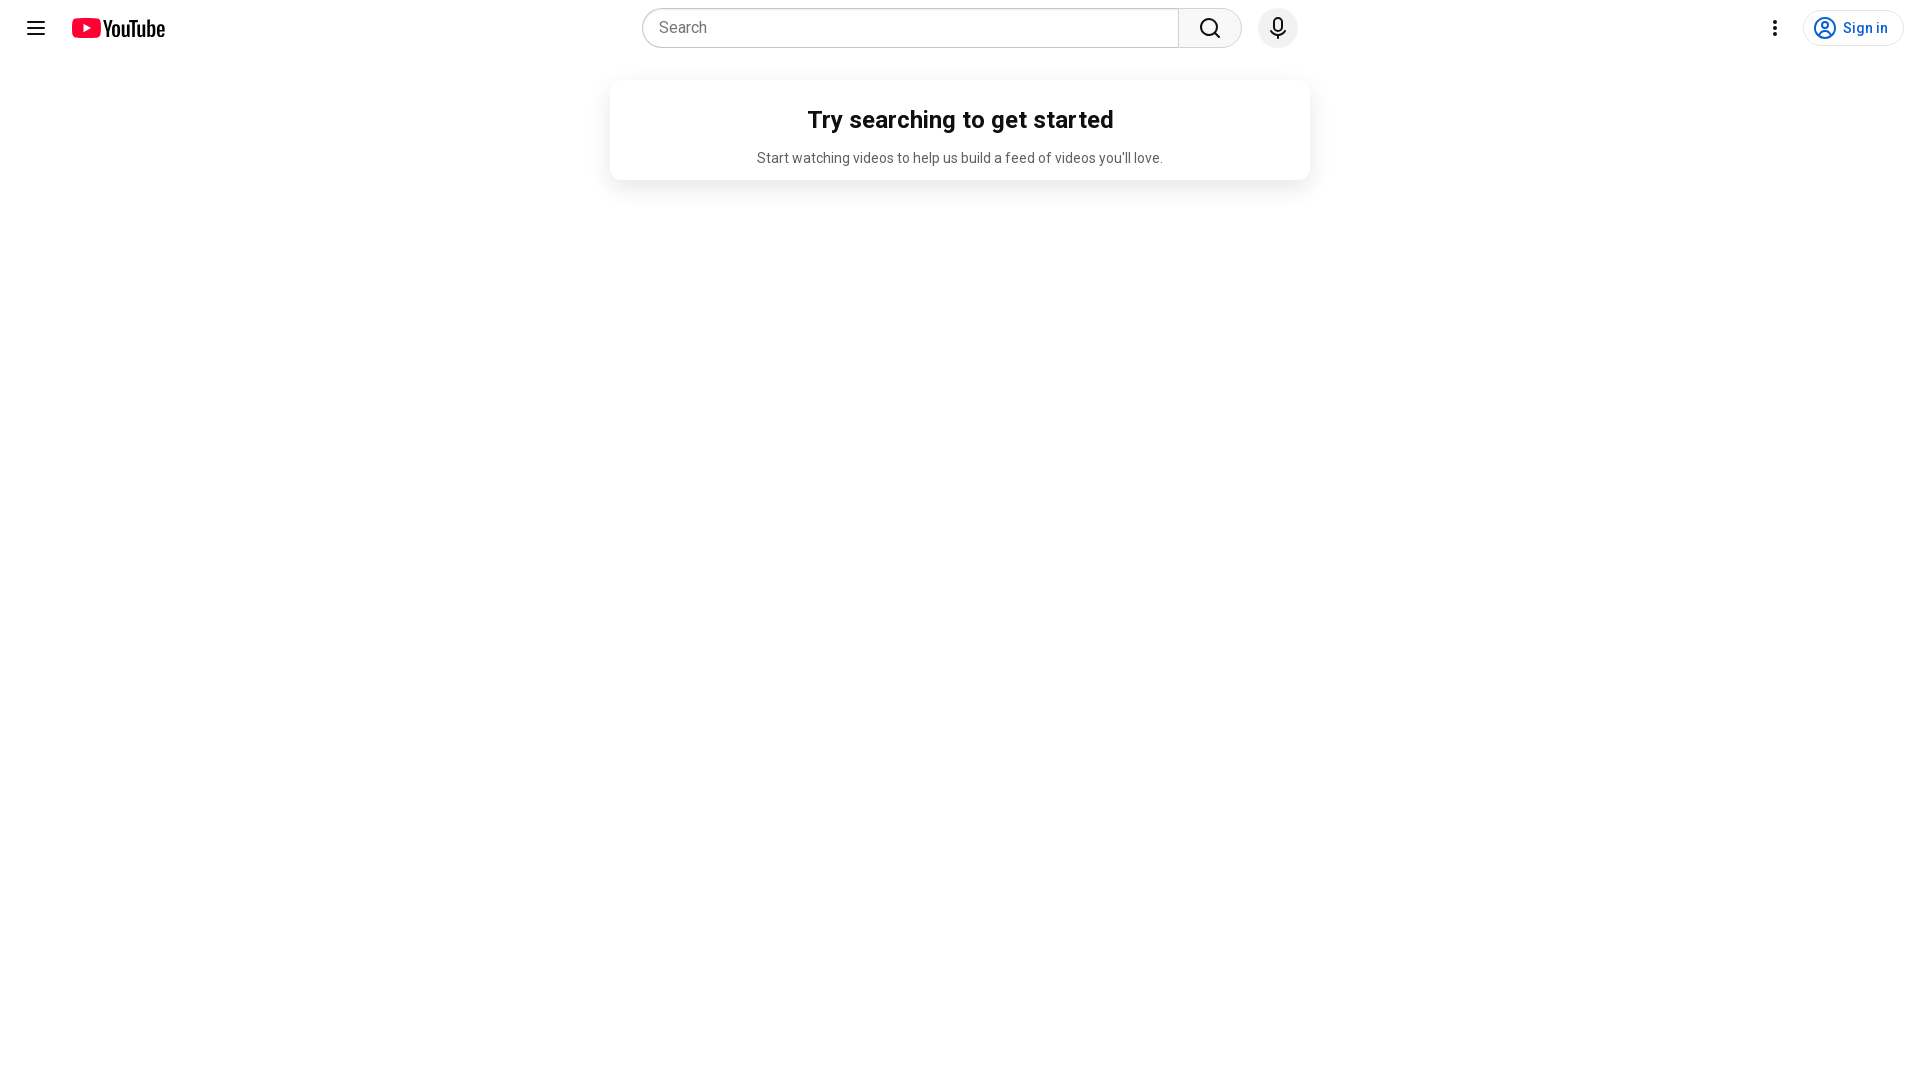

YouTube homepage loaded successfully
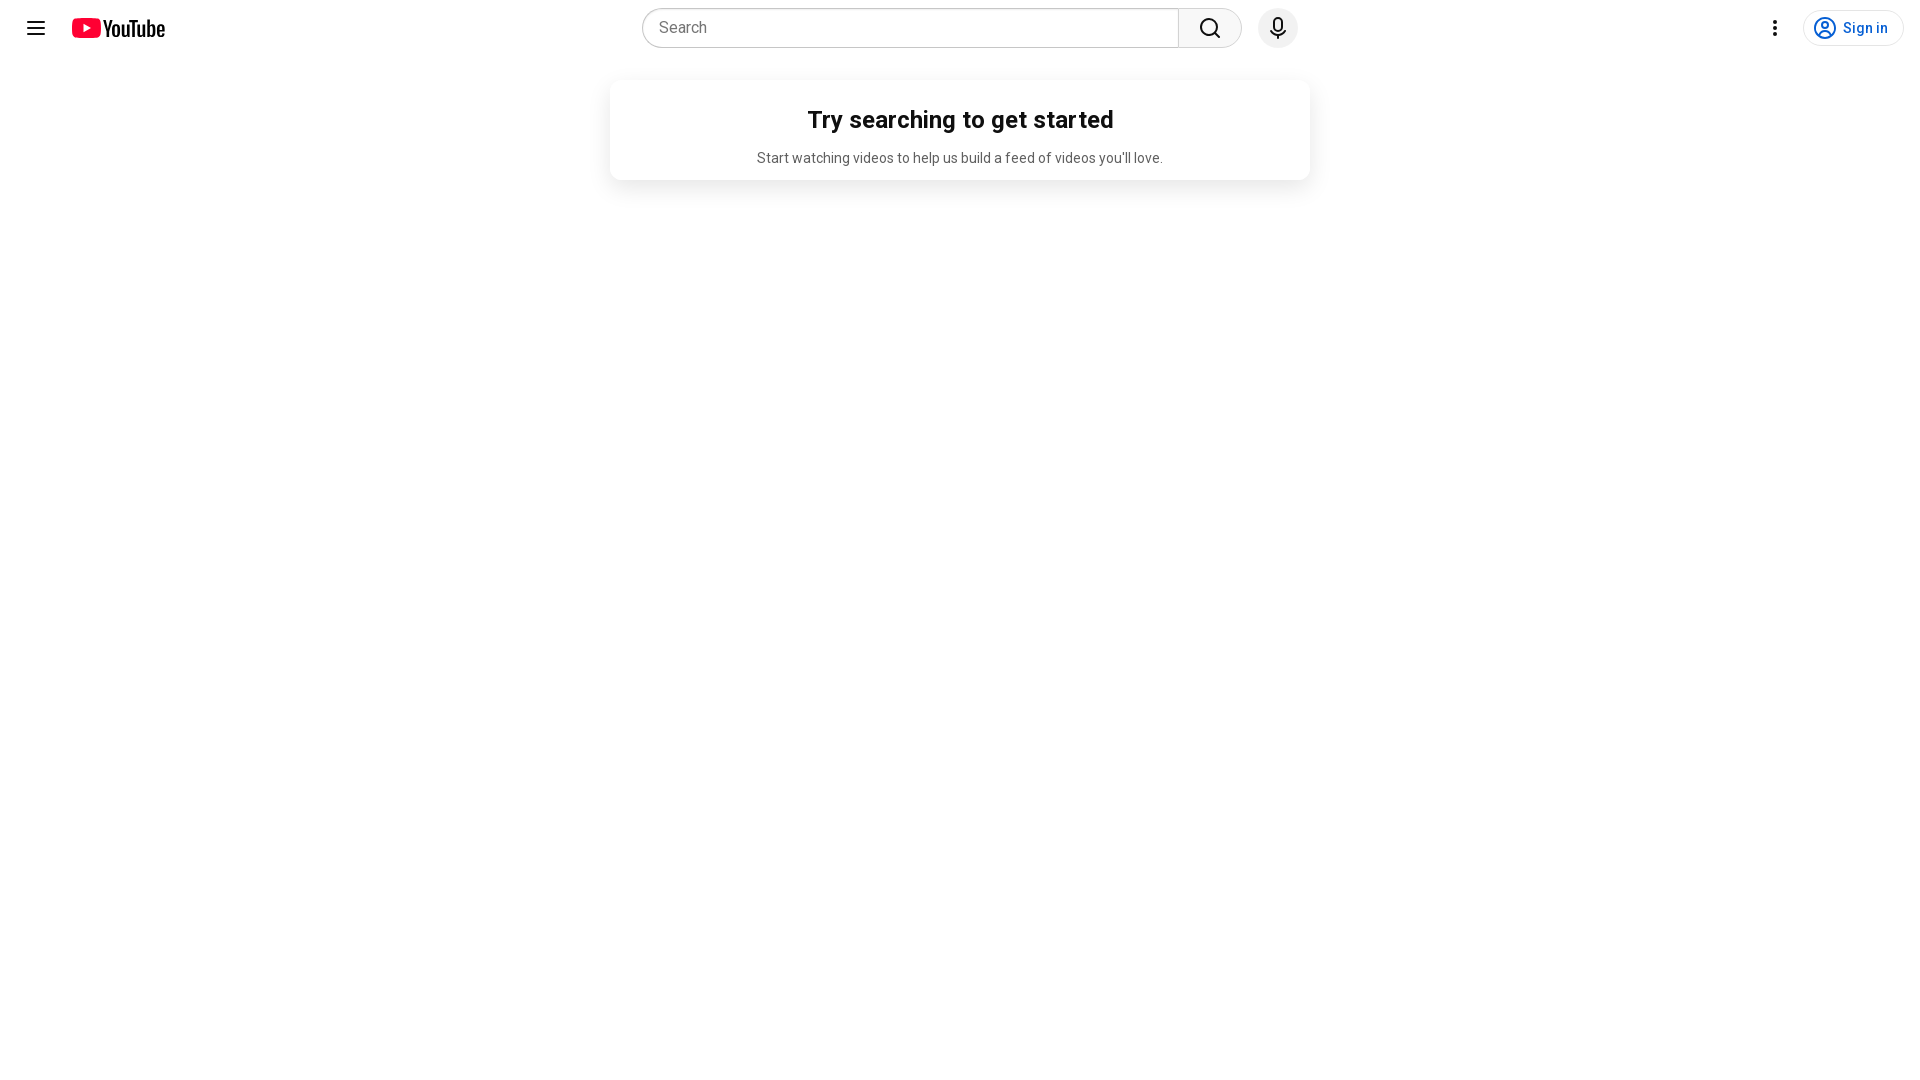

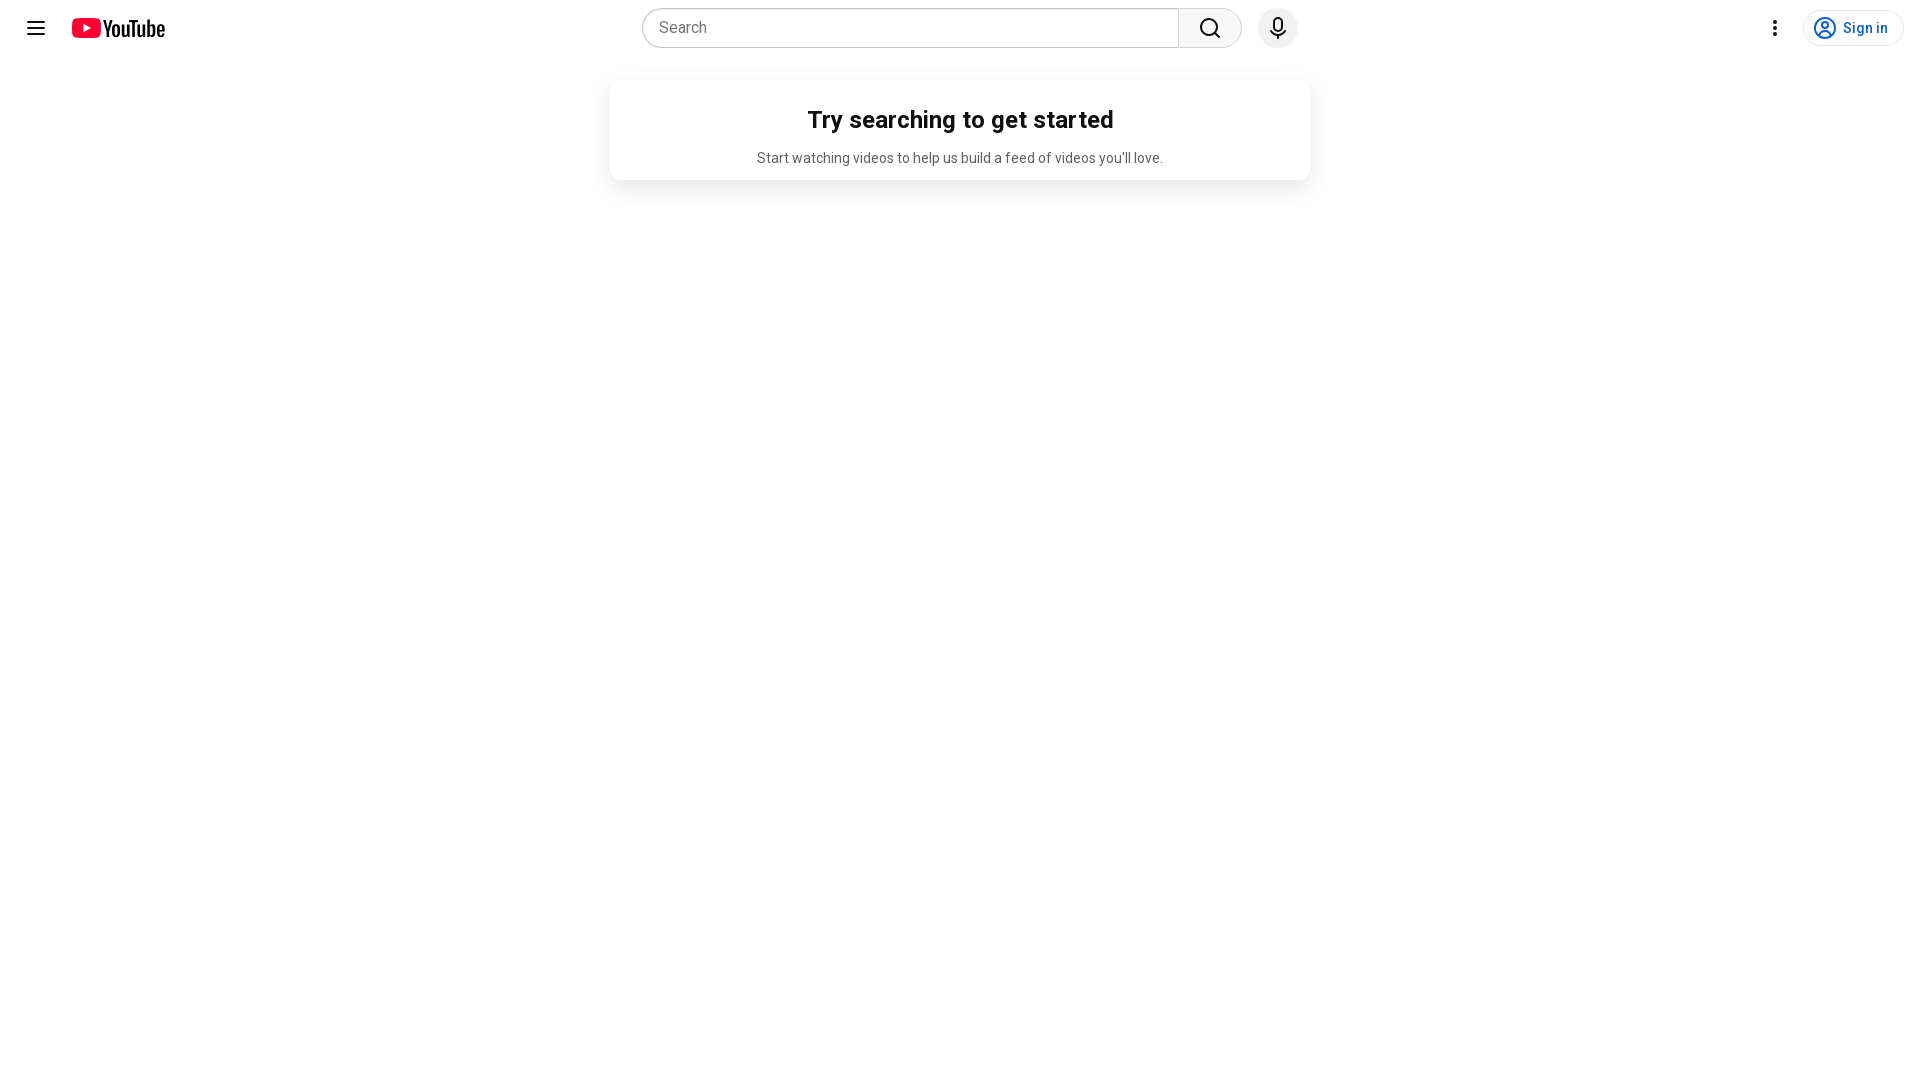